Tests English learning workflow by checking for learning-related elements on the homepage and navigating to lessons page

Starting URL: https://www.stellarspeak.online

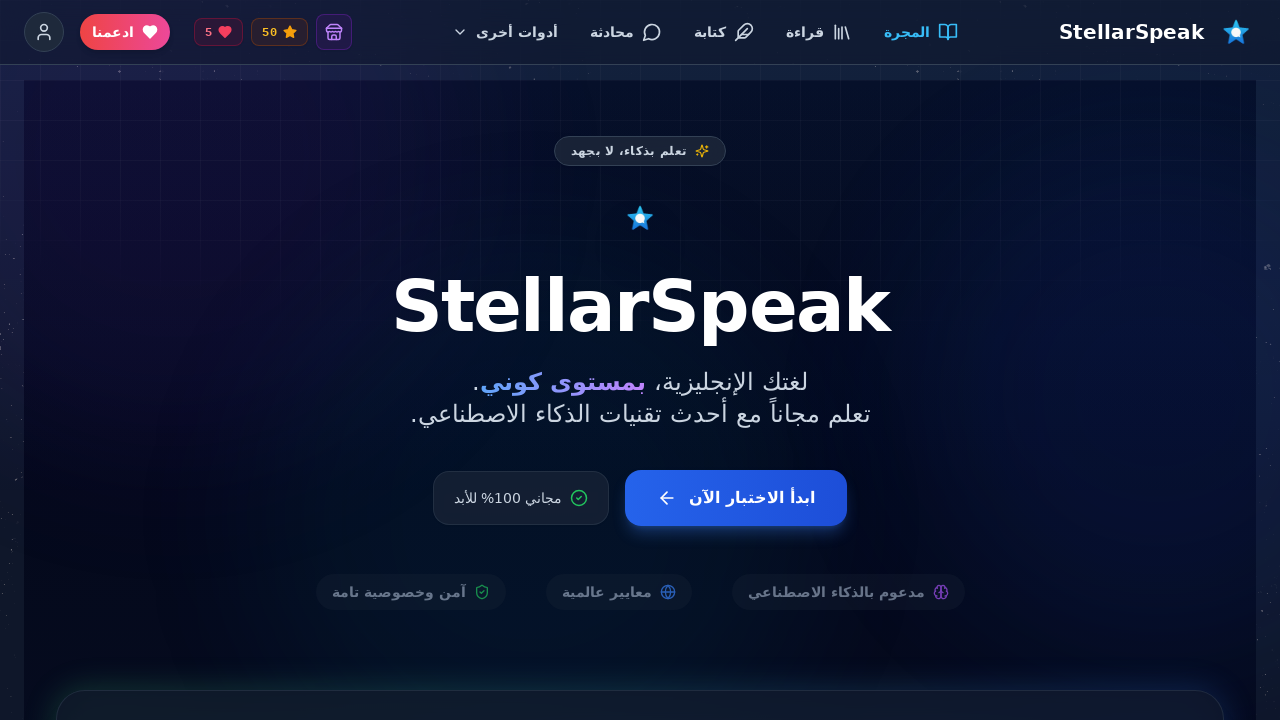

Homepage body element loaded
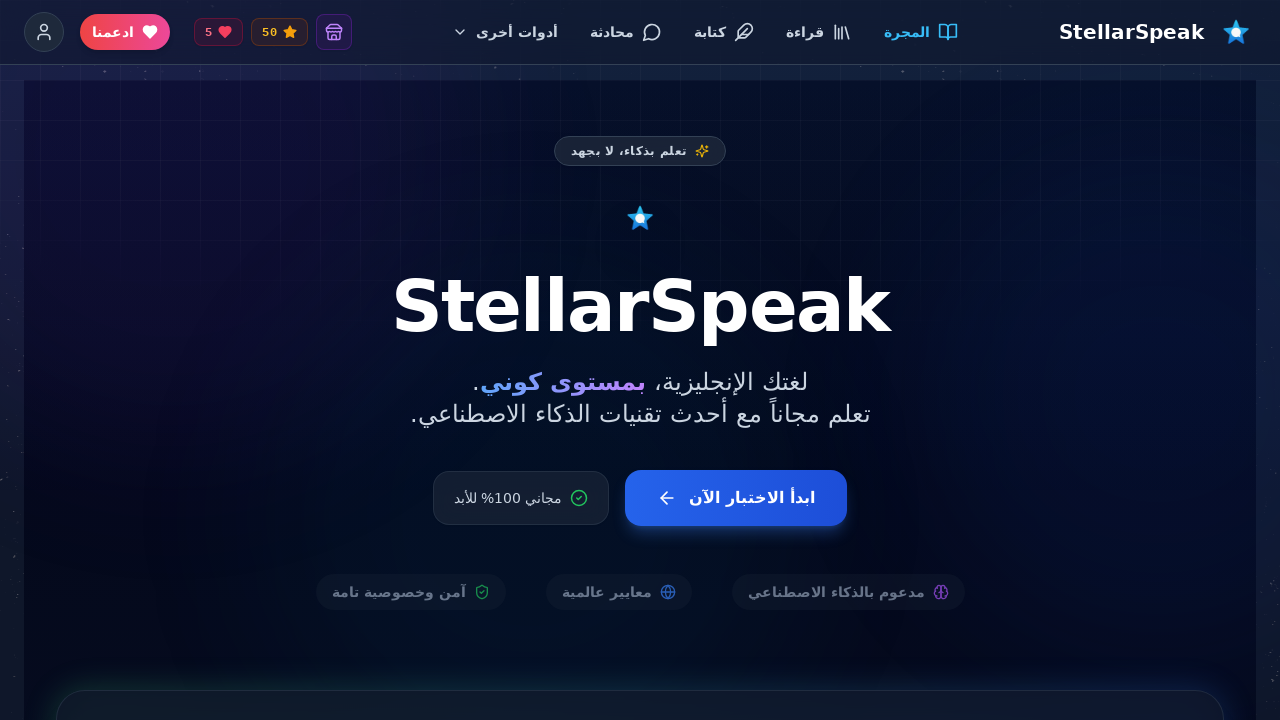

Navigated to lessons page
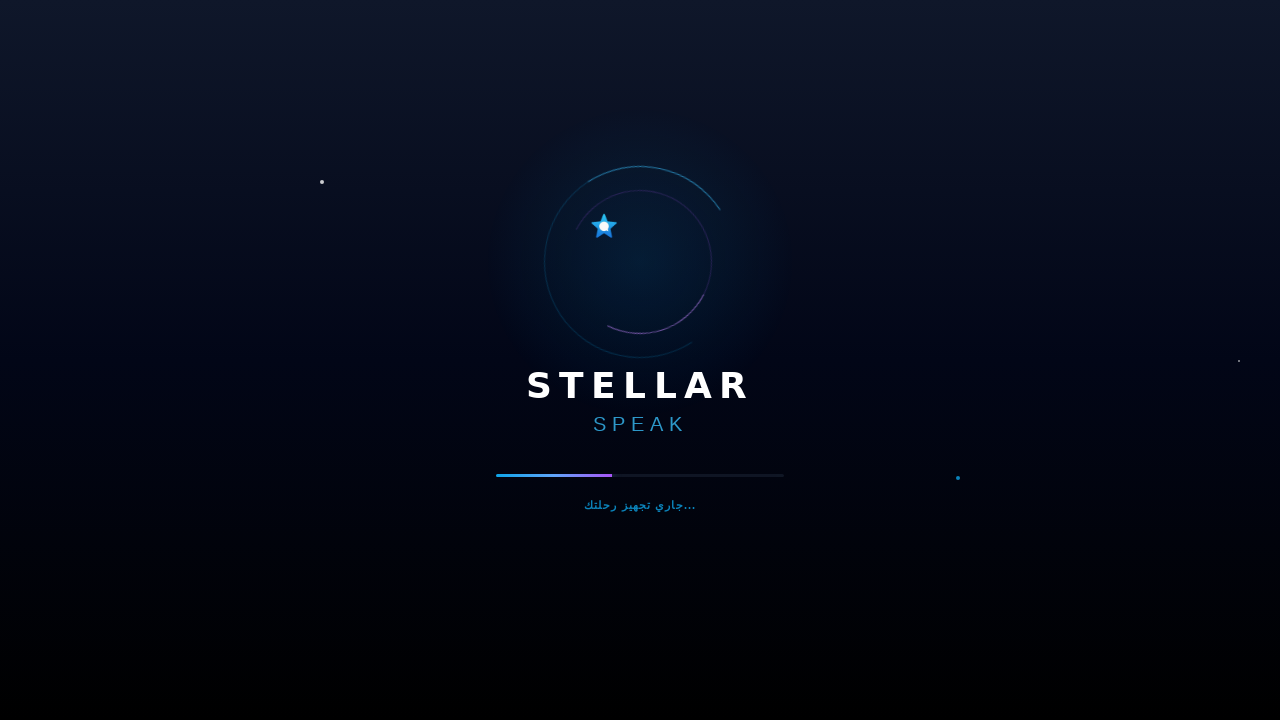

Lessons page body element loaded
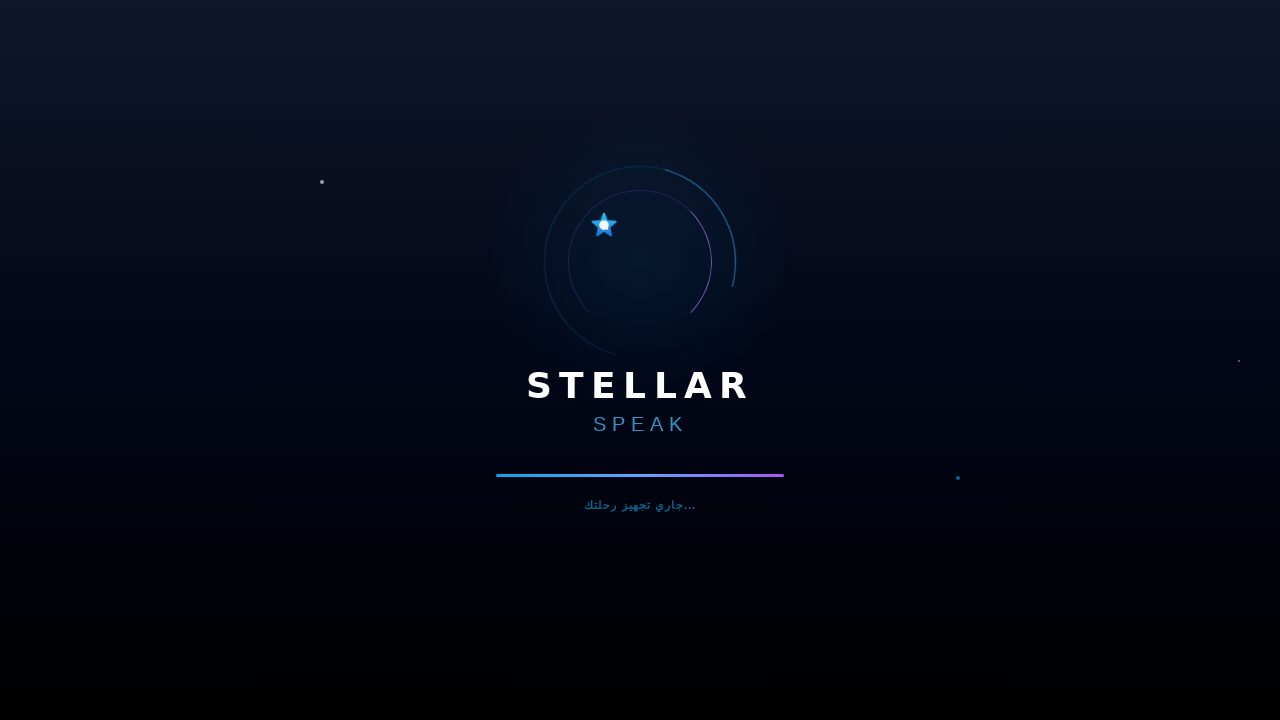

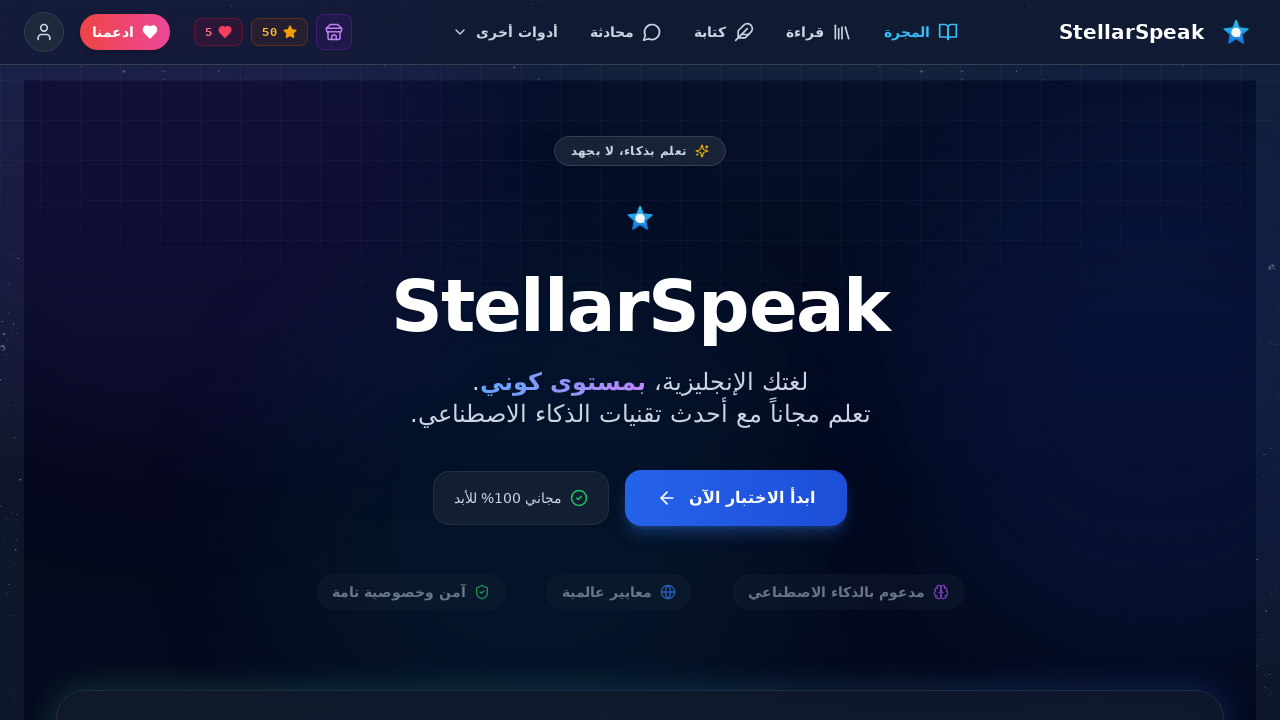